Tests link navigation on rediff.com by clicking on a specific link (the 11th link on the page) and verifying that the page title changes after navigation.

Starting URL: https://rediff.com

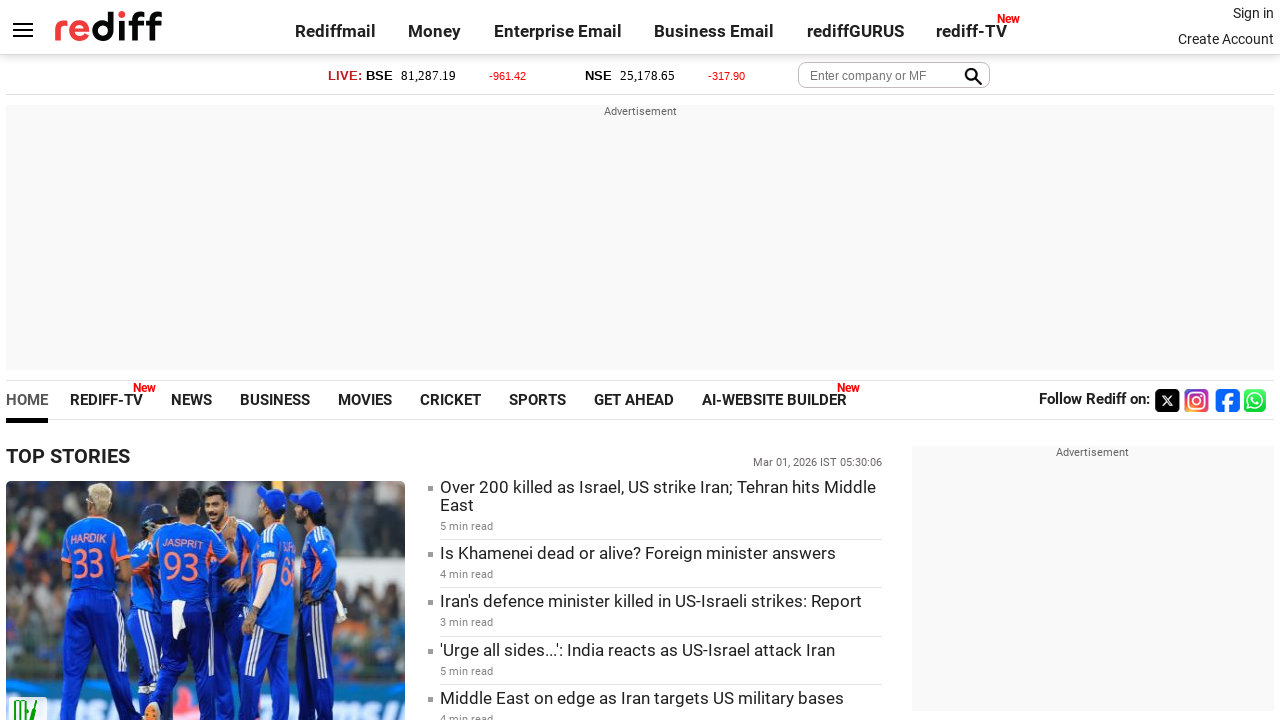

Retrieved initial page title from rediff.com
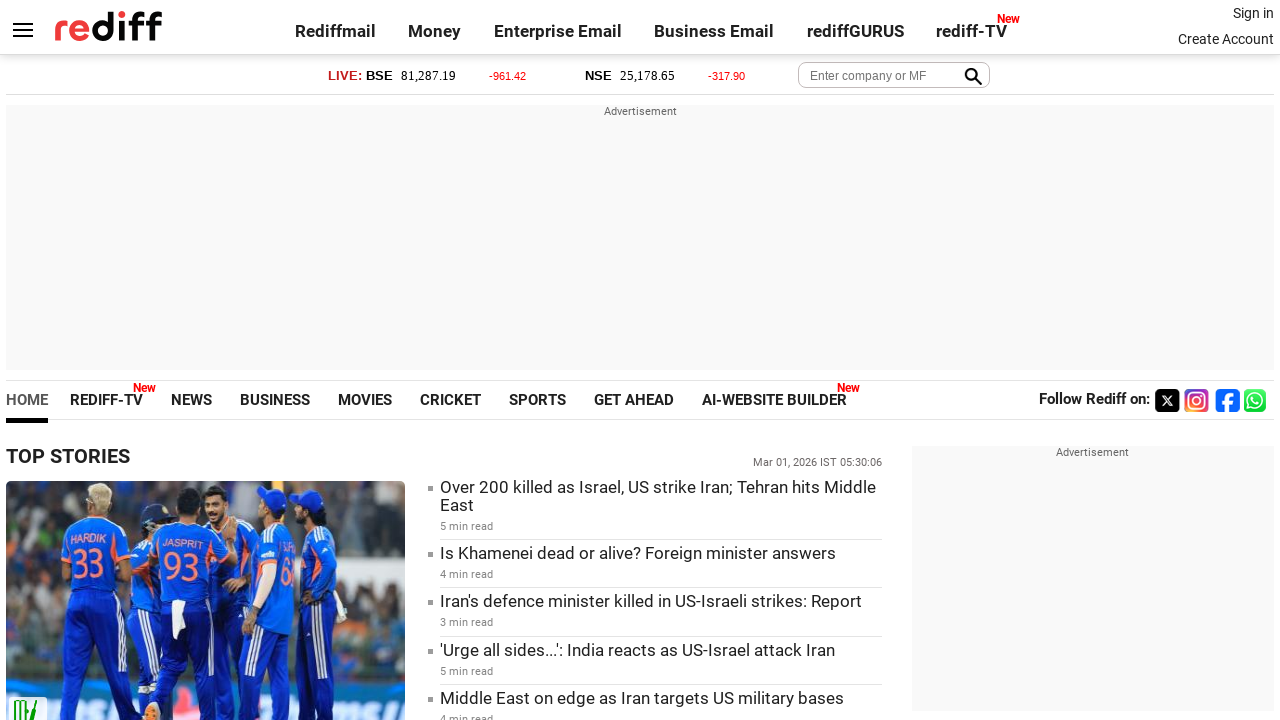

Waited for links to be present on the page
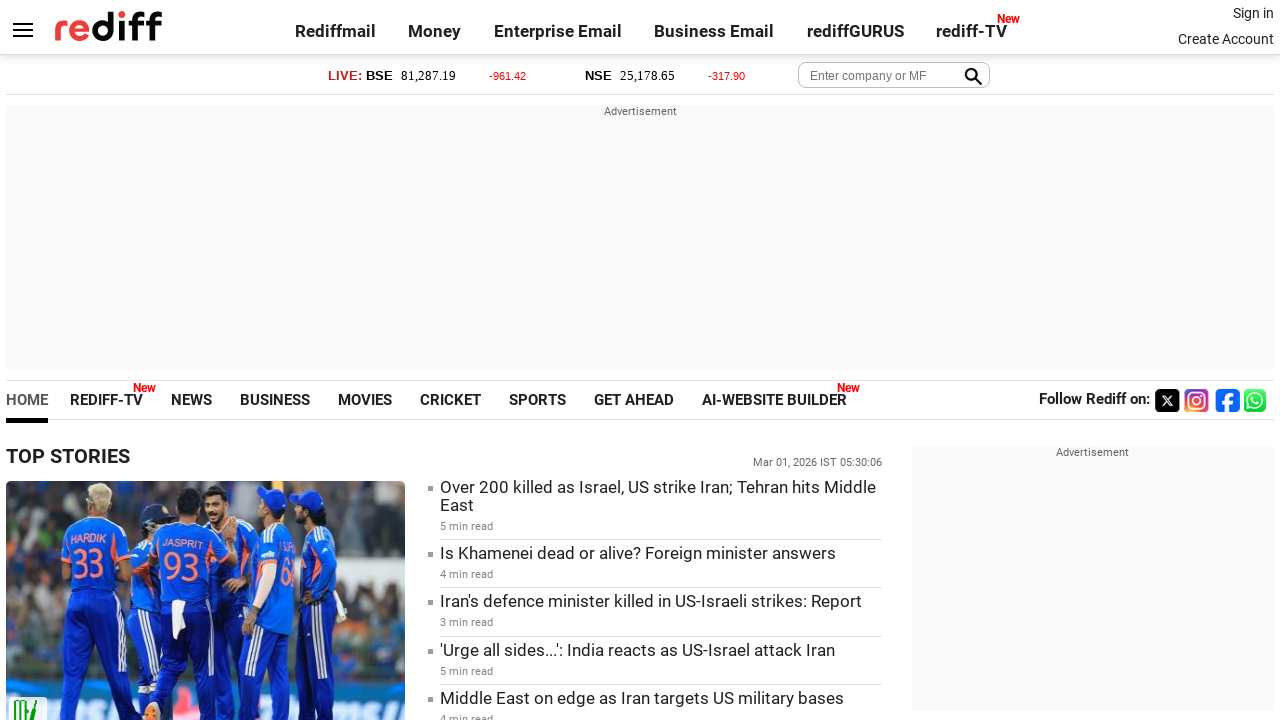

Retrieved all links from the page
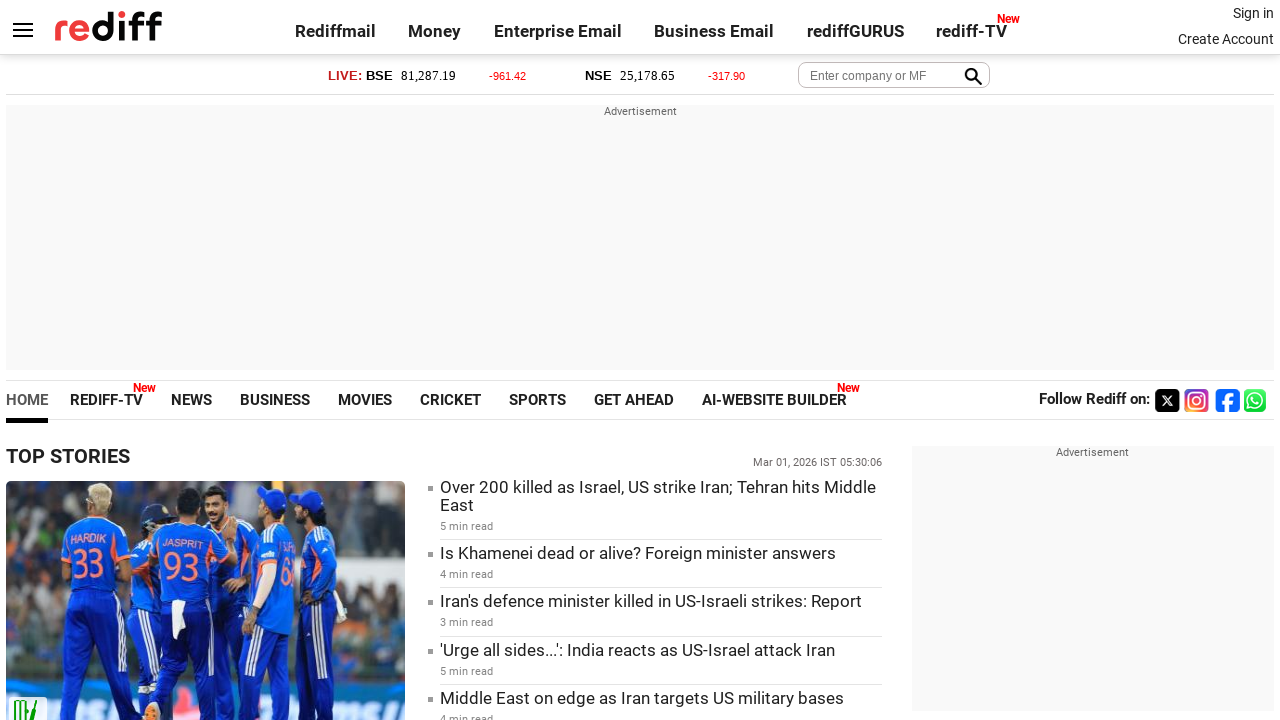

Located the 11th link on the page
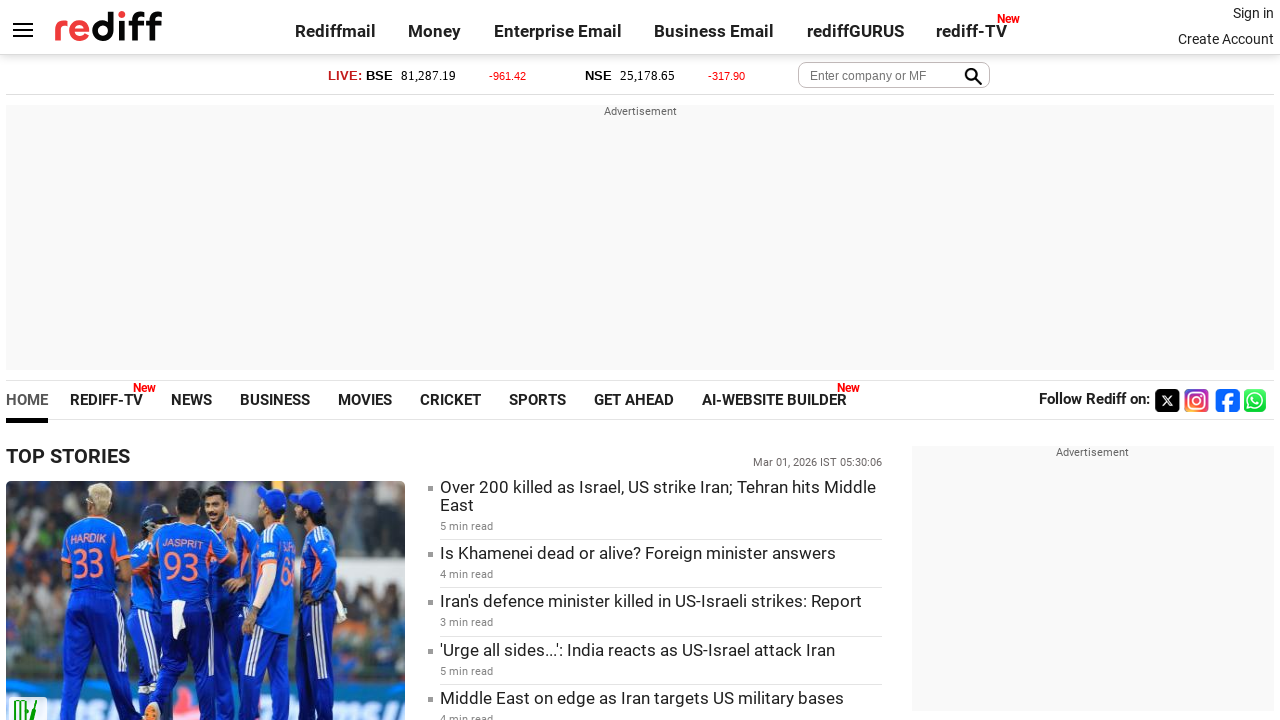

Clicked on the 11th link to navigate at (192, 400) on a >> nth=10
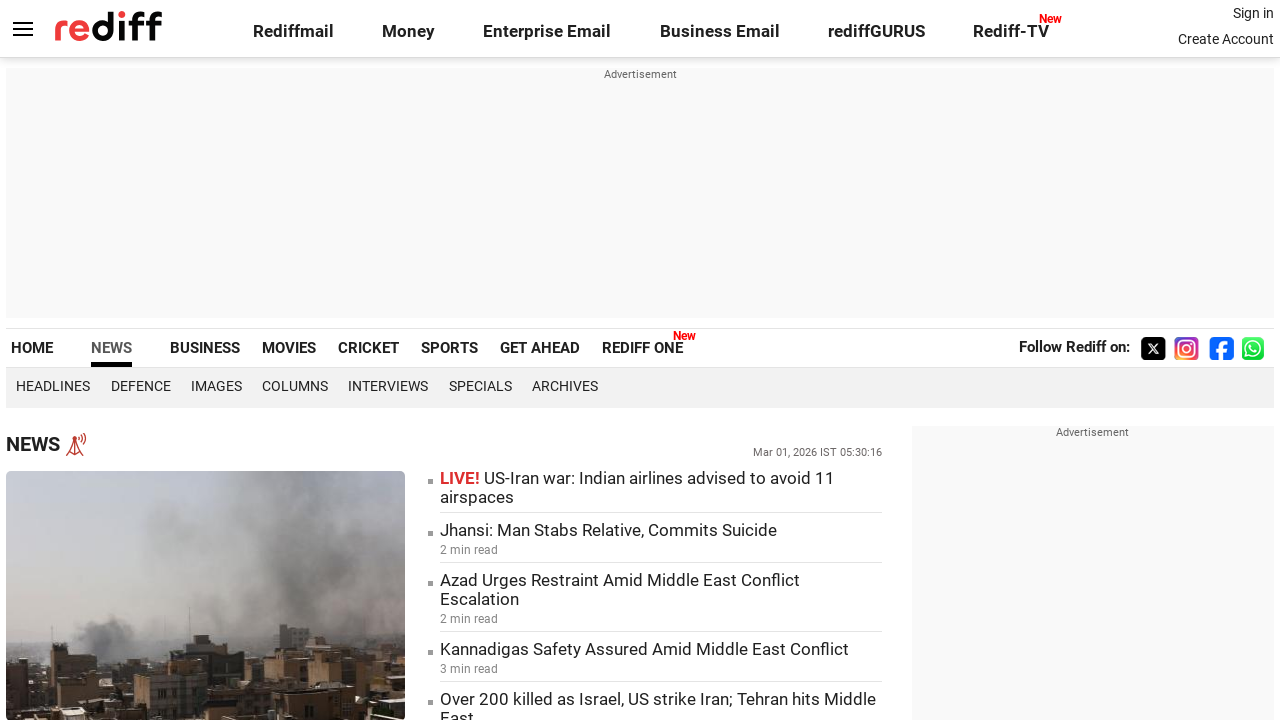

Waited for page to complete DOM content loading after navigation
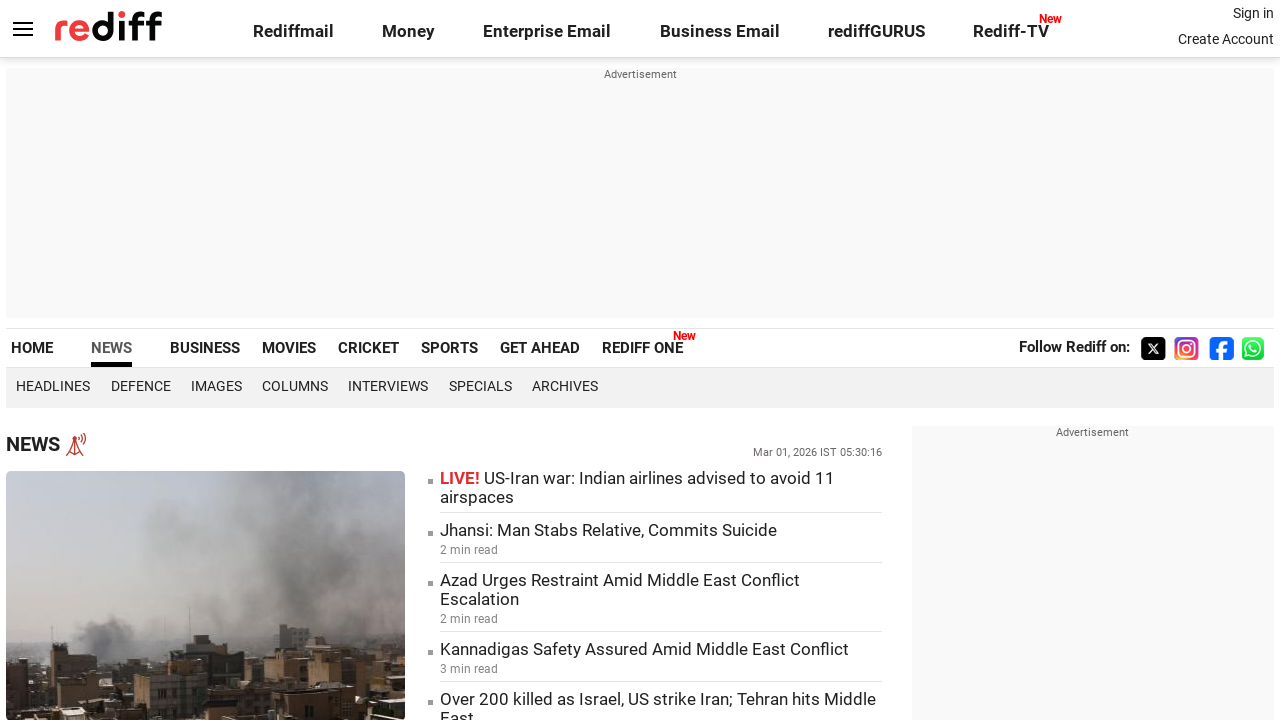

Retrieved the new page title after navigation
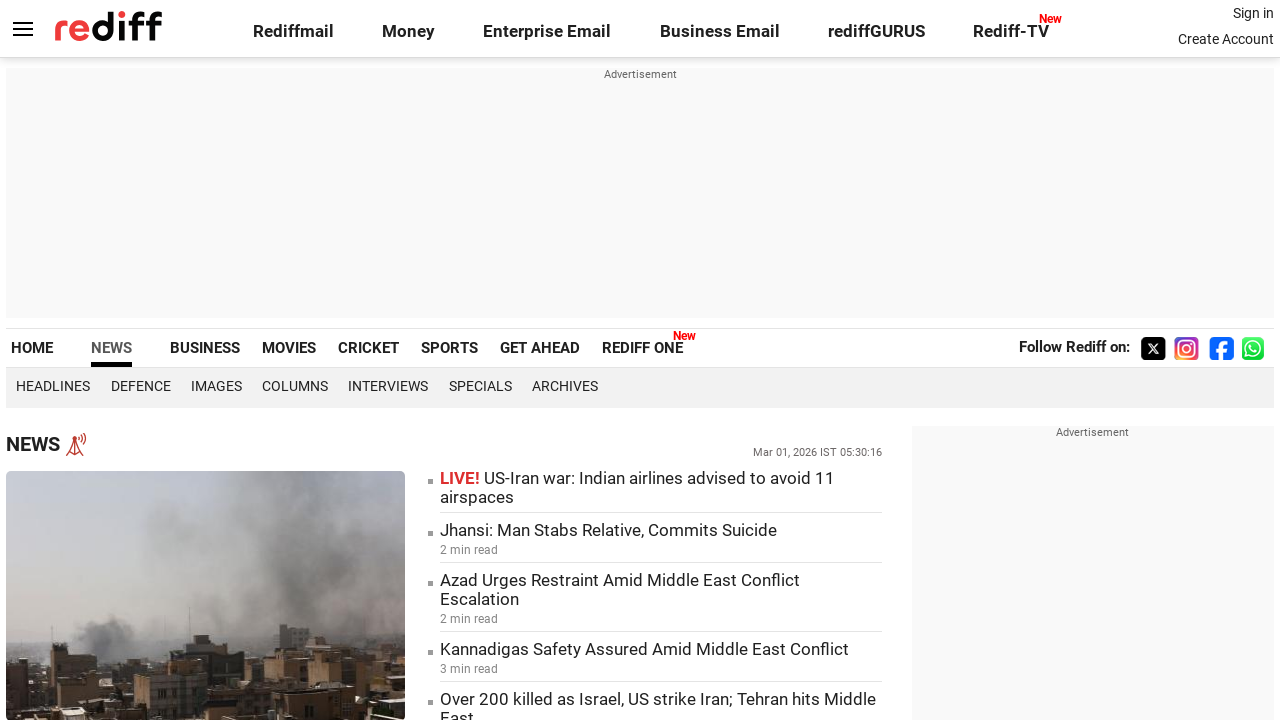

Verified that page title changed from initial title - test assertion passed
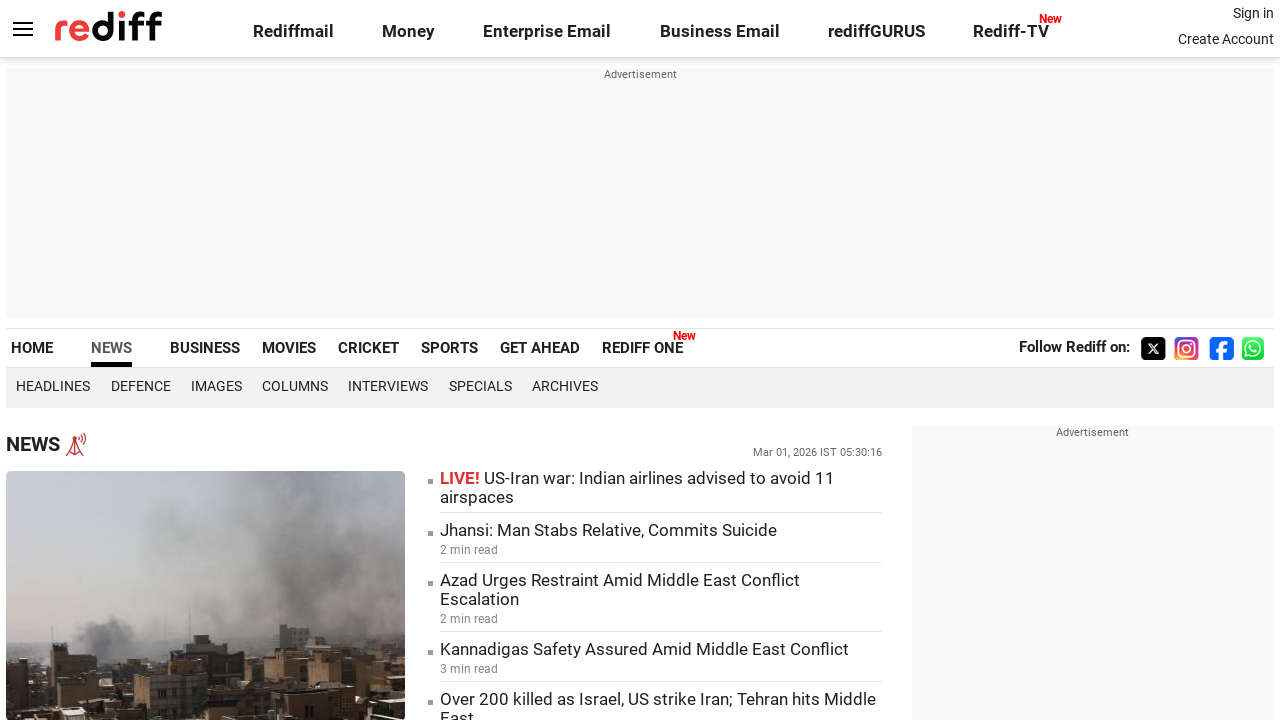

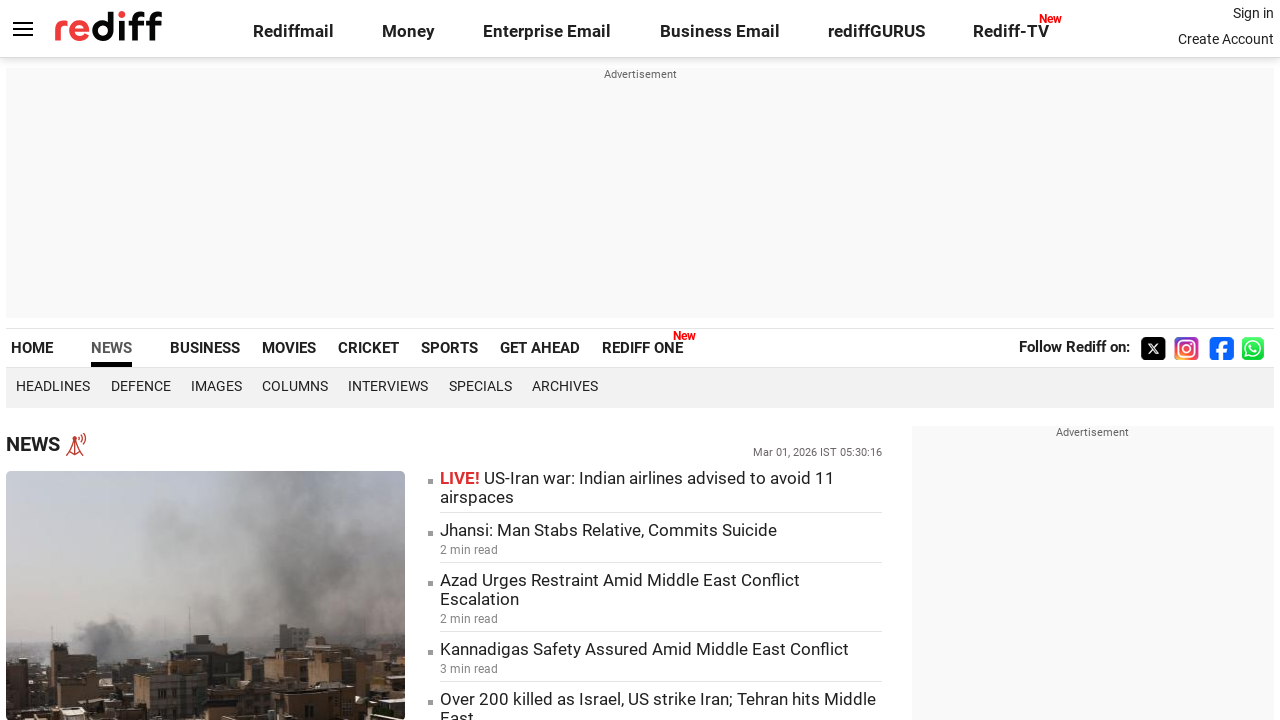